Verifies that the DemoQA homepage header contains a visible logo image

Starting URL: https://demoqa.com

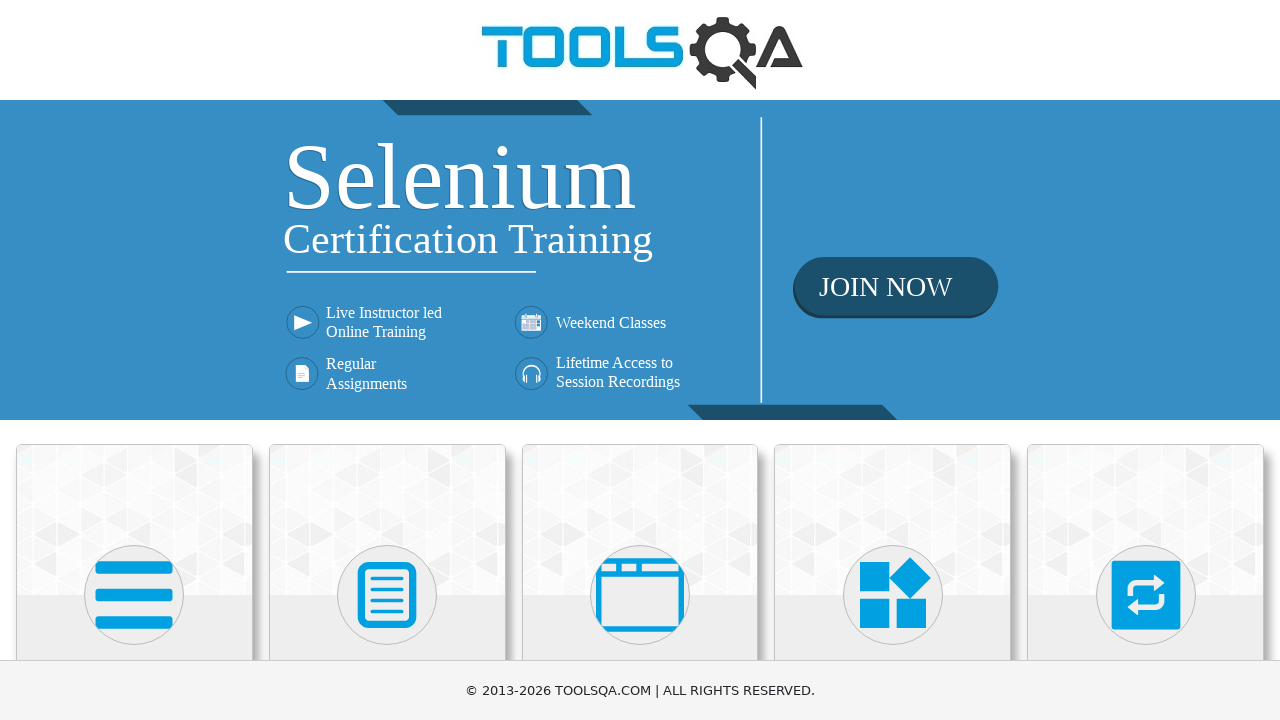

Navigated to DemoQA homepage
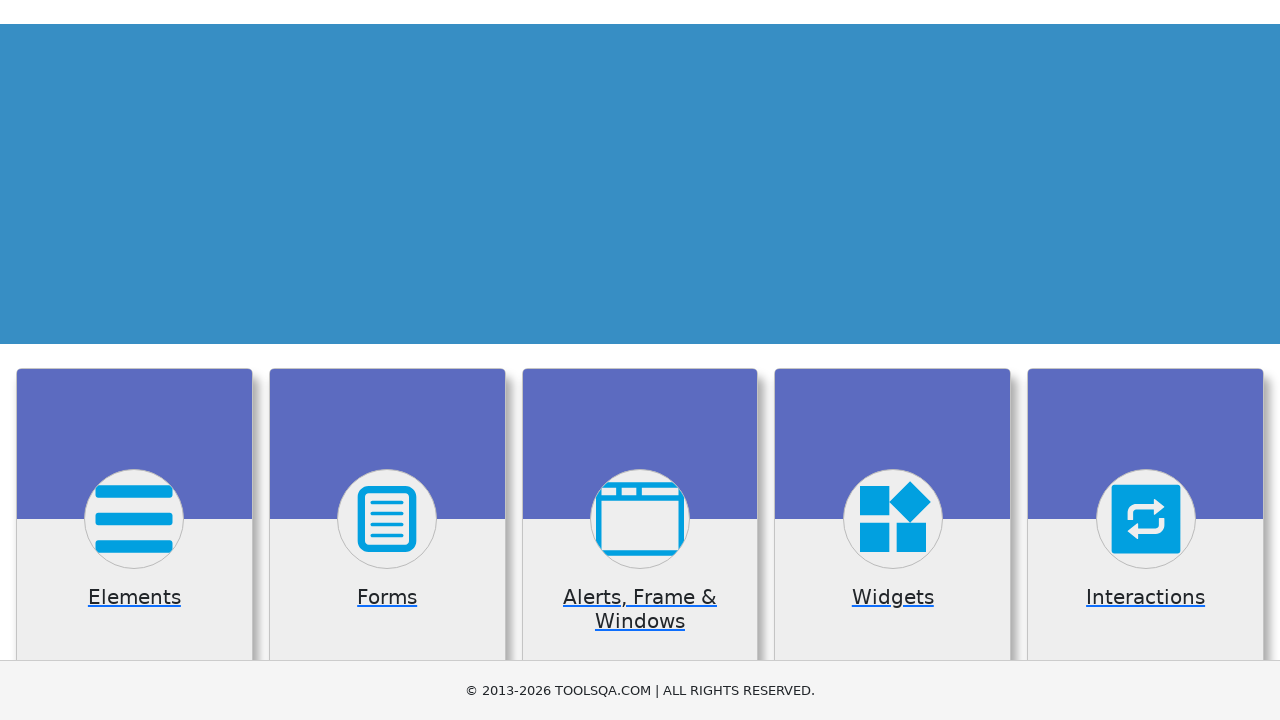

Located header logo image element
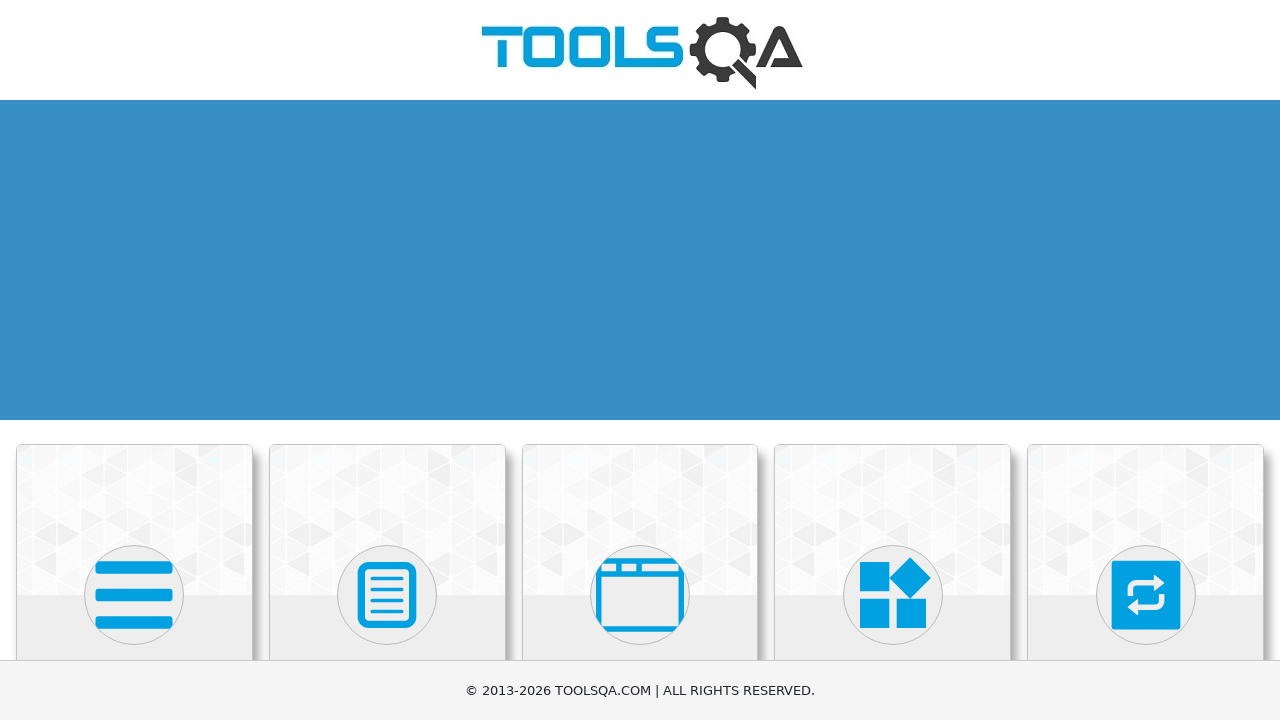

Header logo became visible
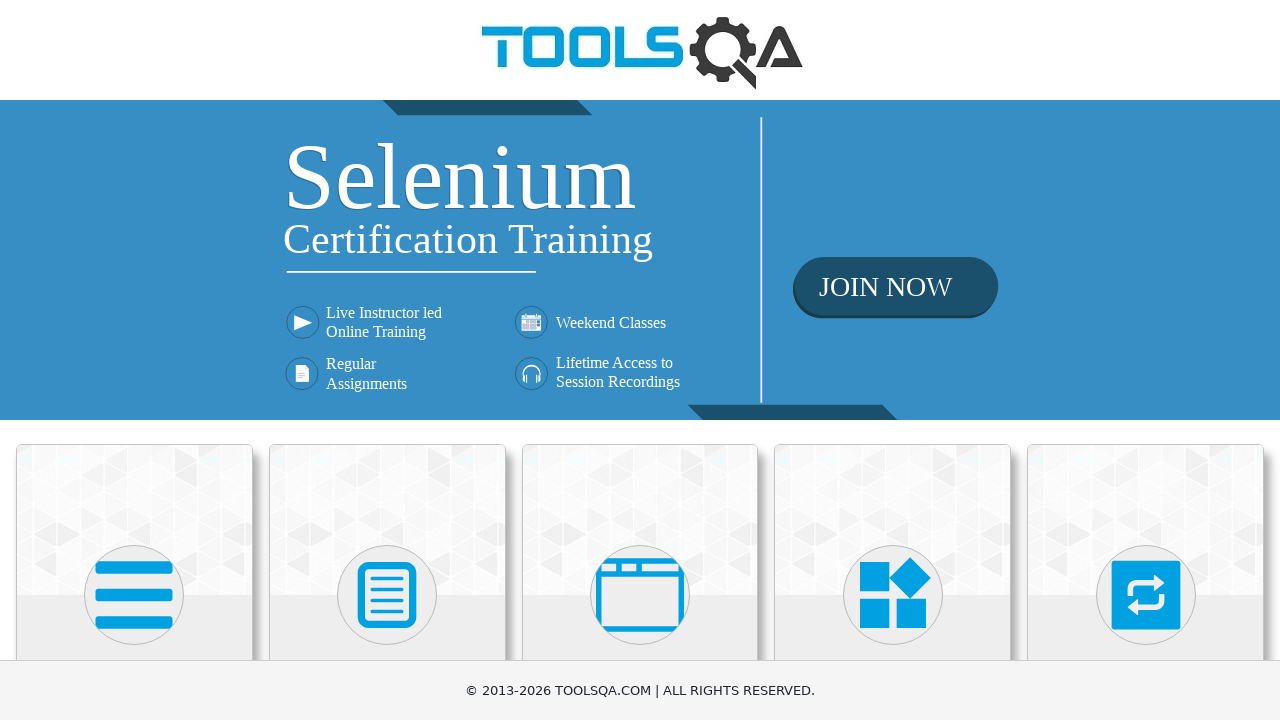

Verified header logo is visible
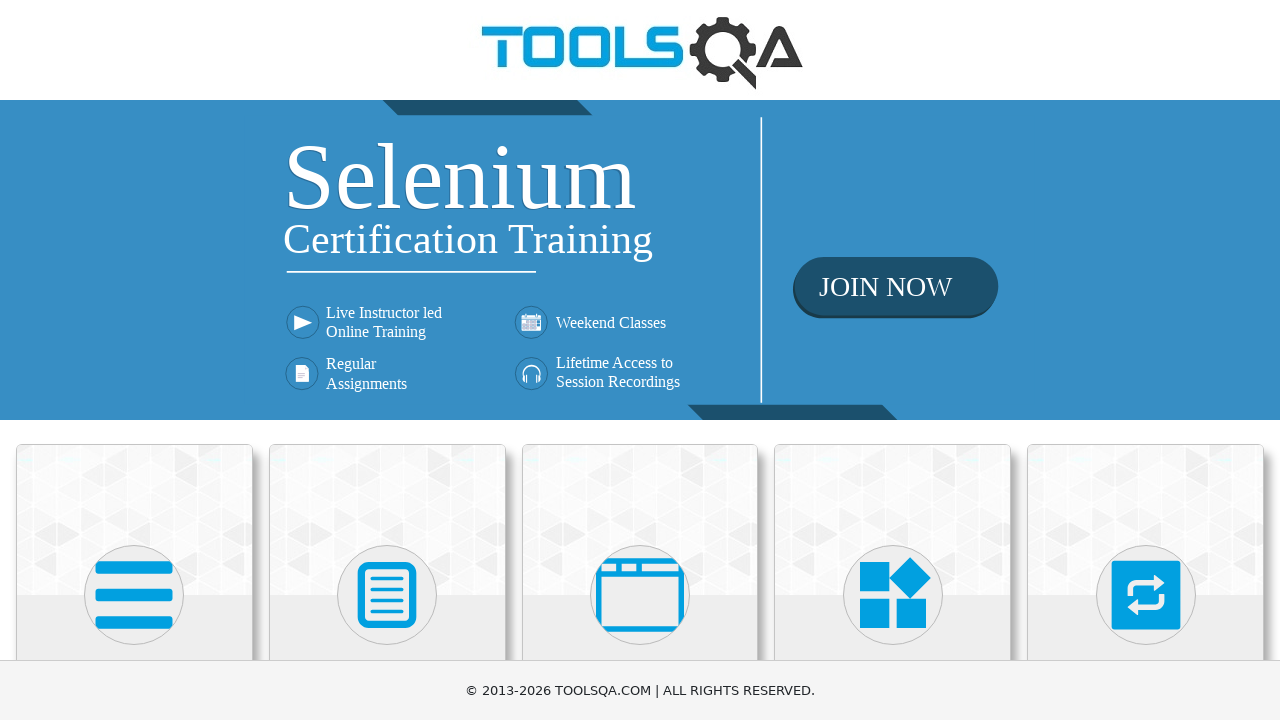

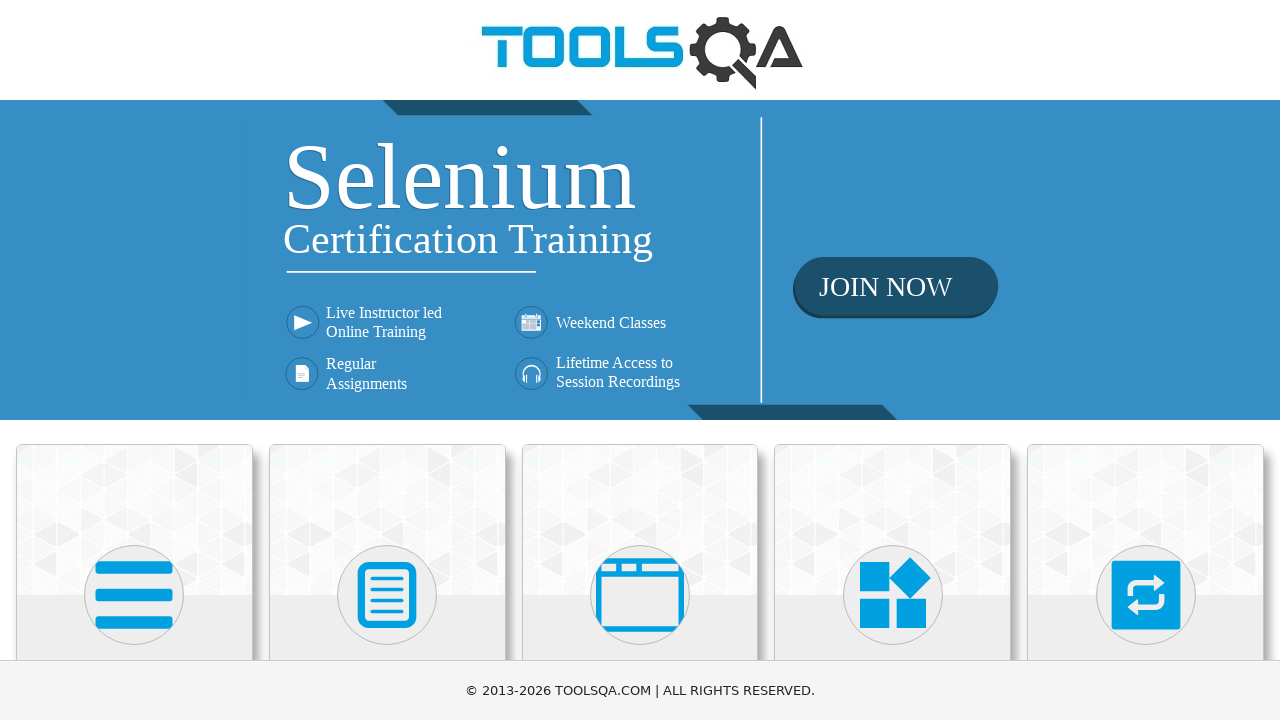